Tests dynamic loading functionality by clicking a start button, waiting for a loading indicator to appear, and then waiting for it to disappear to verify the dynamic content loading behavior.

Starting URL: https://the-internet.herokuapp.com/dynamic_loading/1

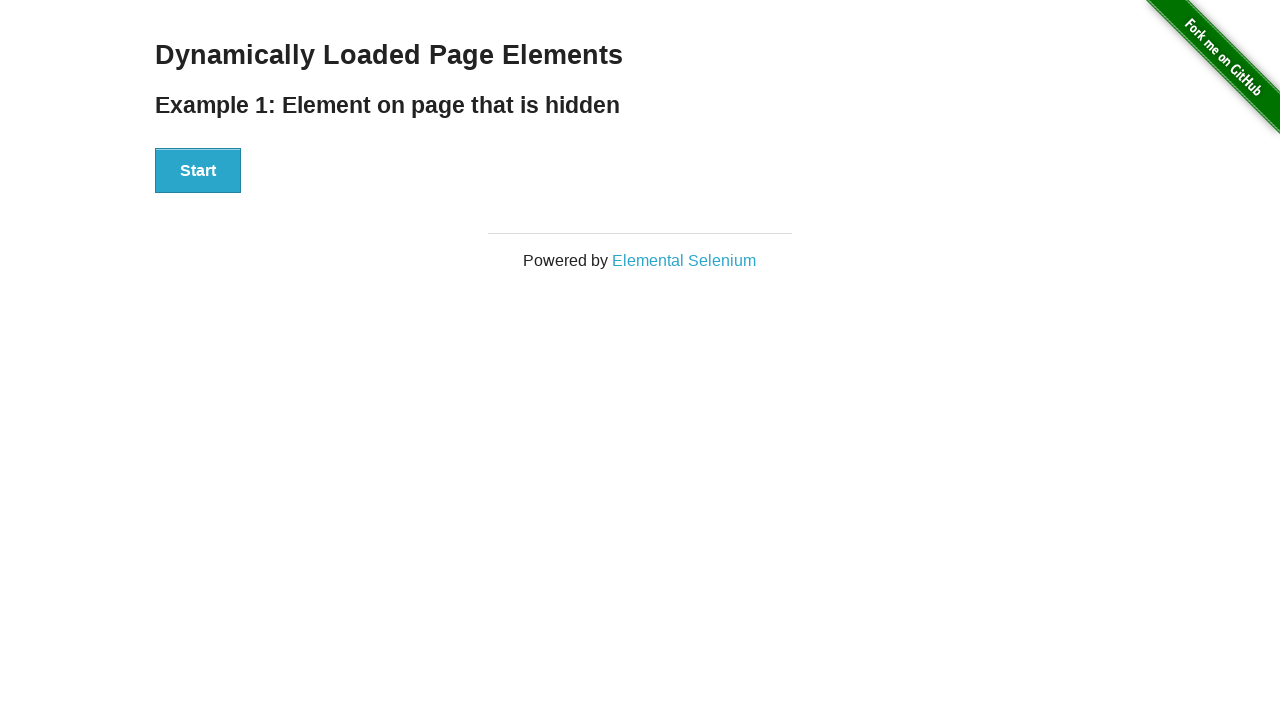

Clicked start button to trigger dynamic loading at (198, 171) on button
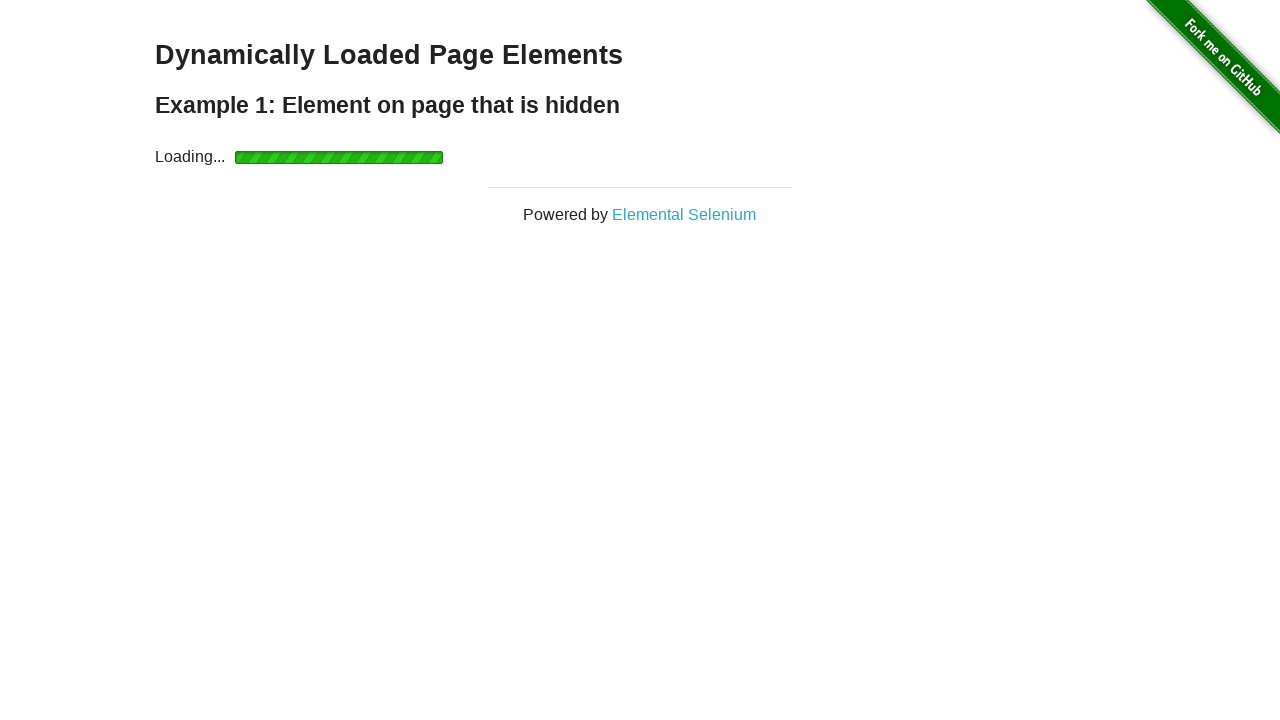

Loading indicator appeared
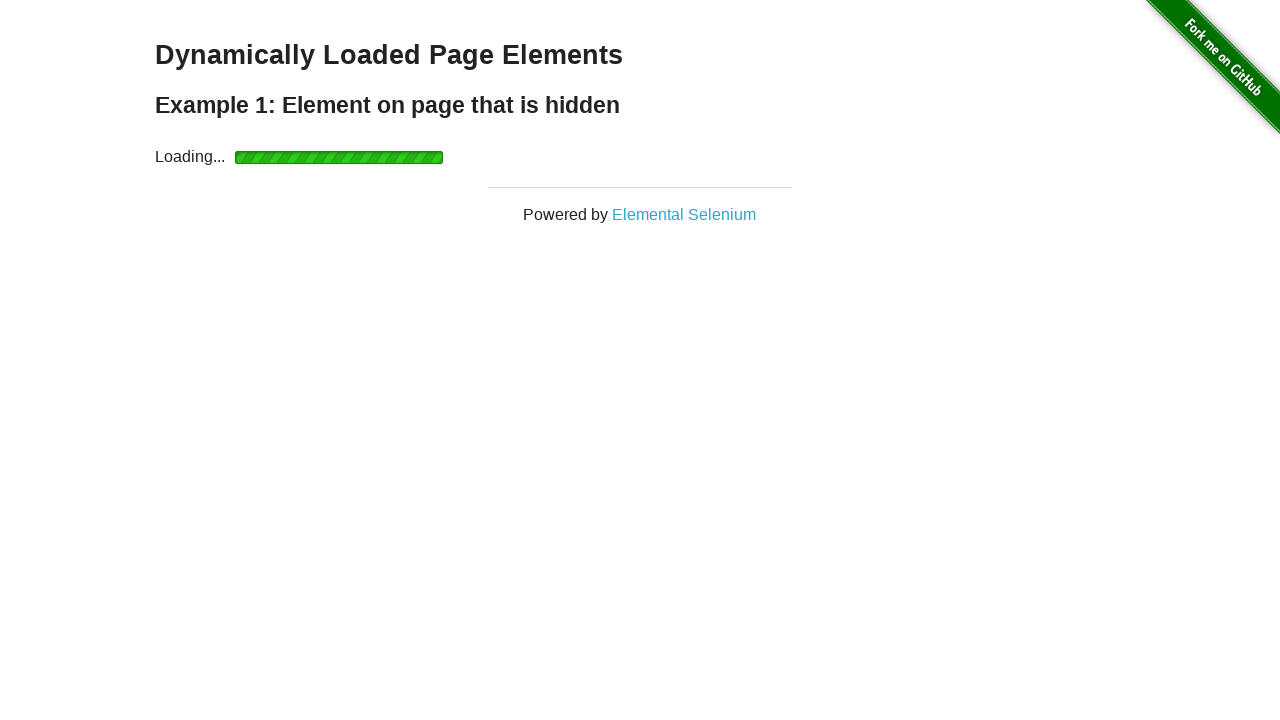

Loading indicator disappeared, content finished loading
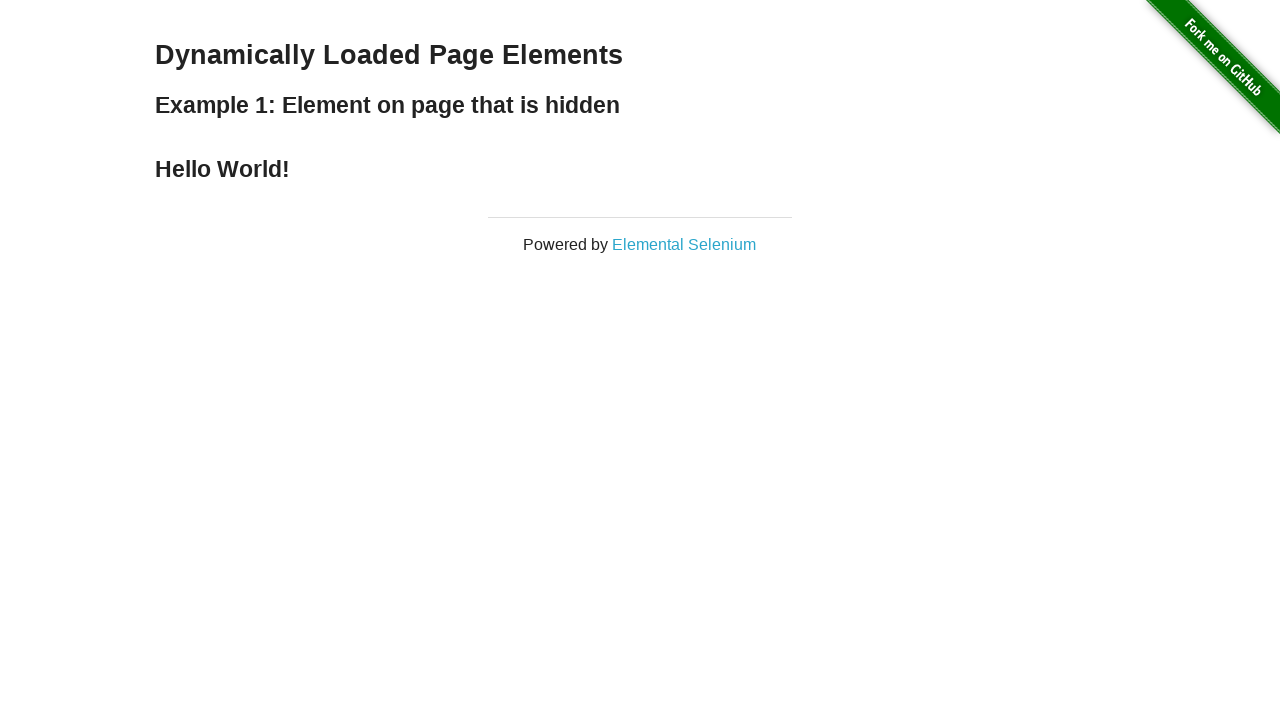

Verified loaded content is visible
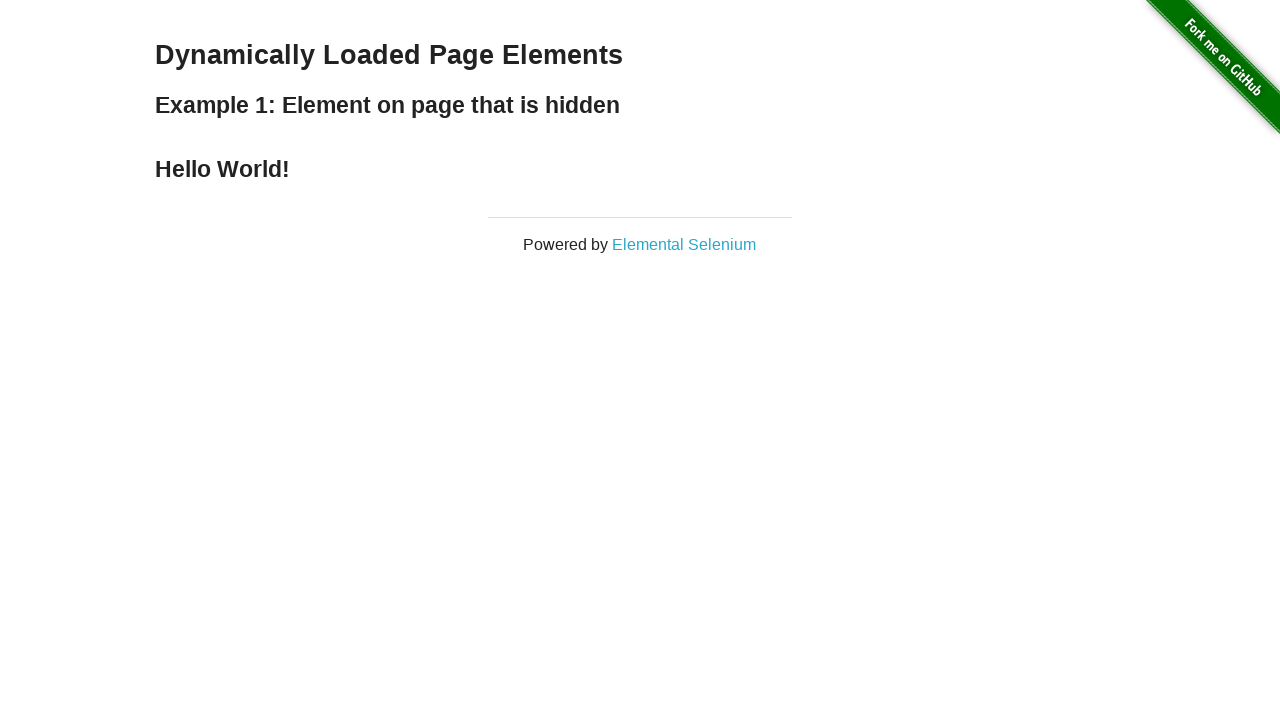

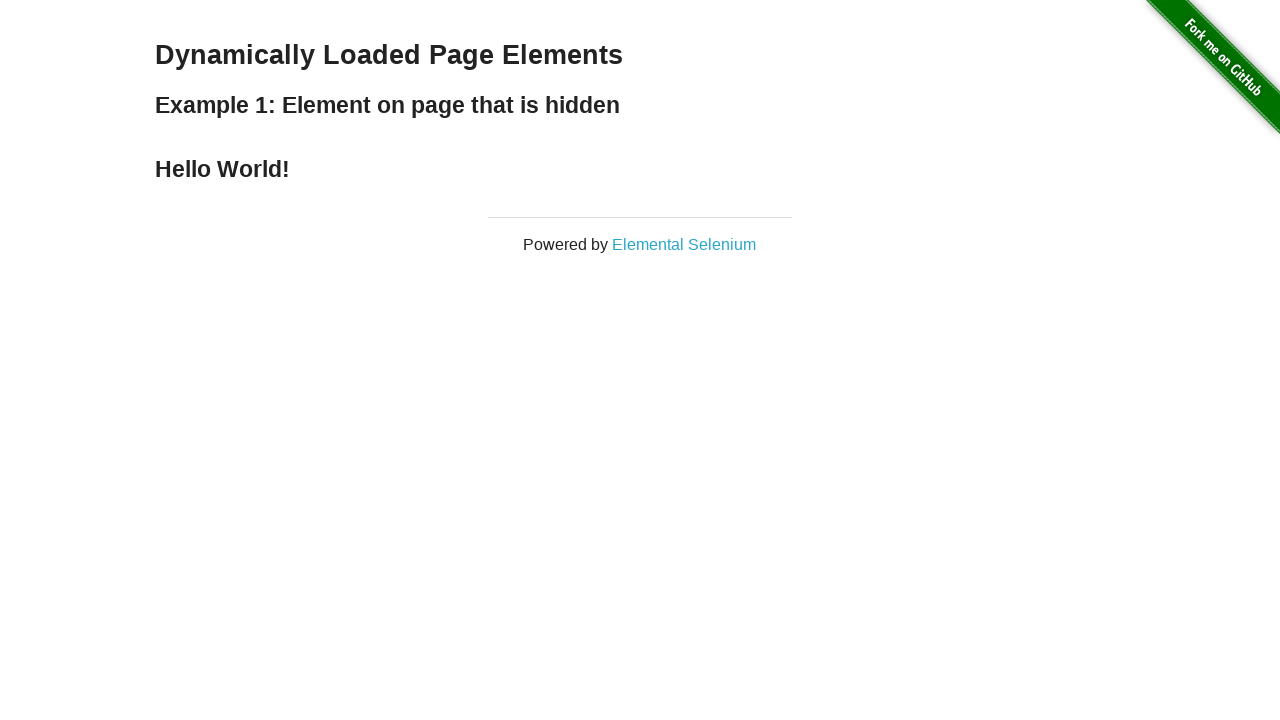